Tests chainable element actions by typing text into a search field twice and verifying the final value

Starting URL: https://jqueryui.com/droppable/

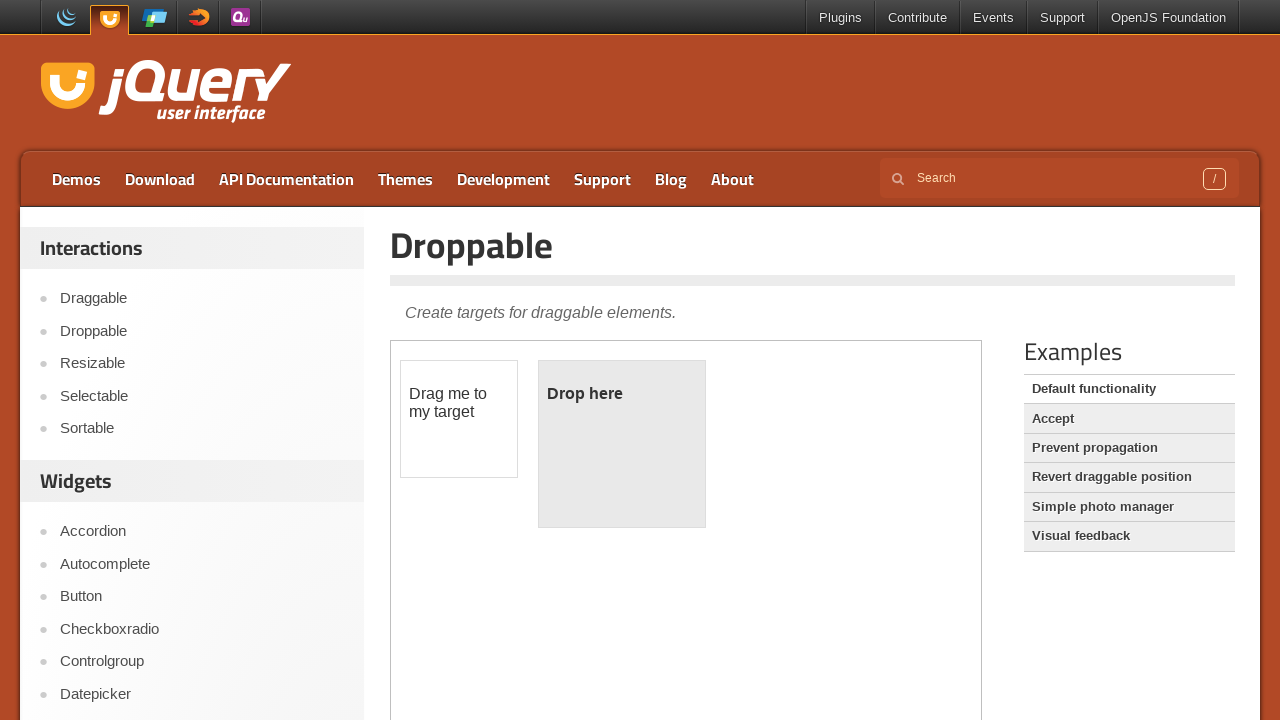

Filled search field with 'chained type 1' on input[name='s']
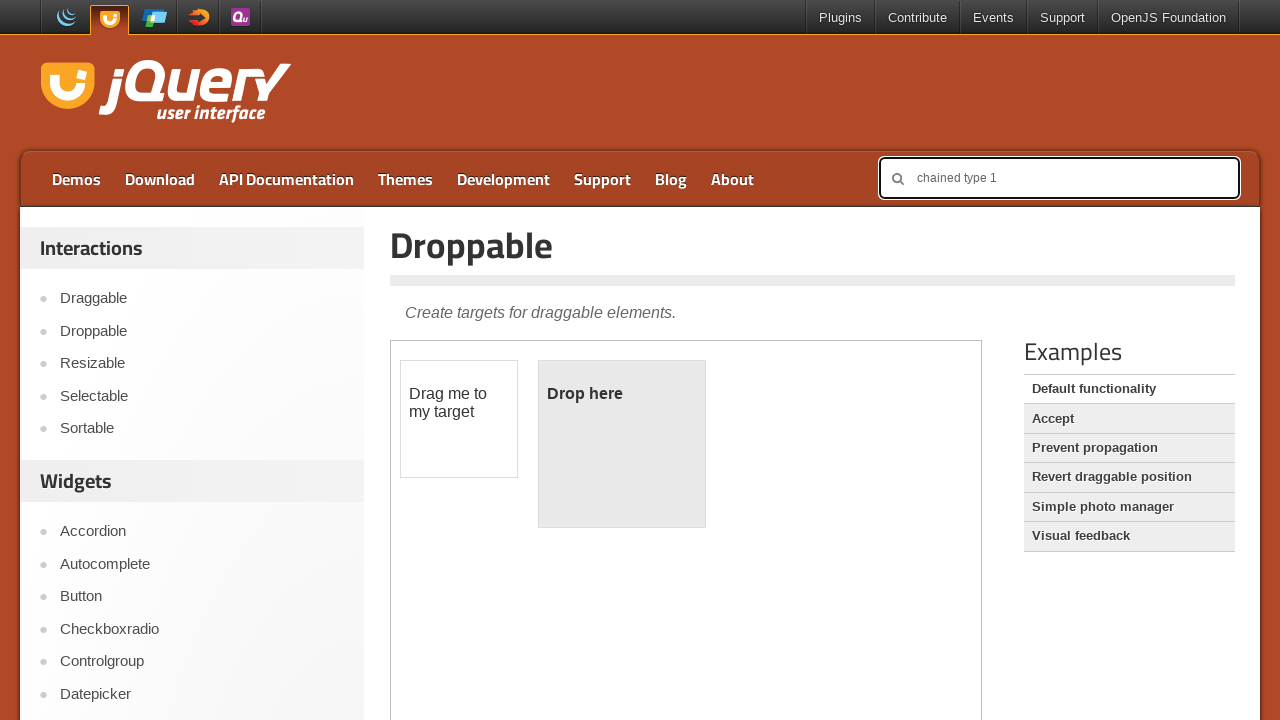

Filled search field with 'chained type 2' (overwriting previous text) on input[name='s']
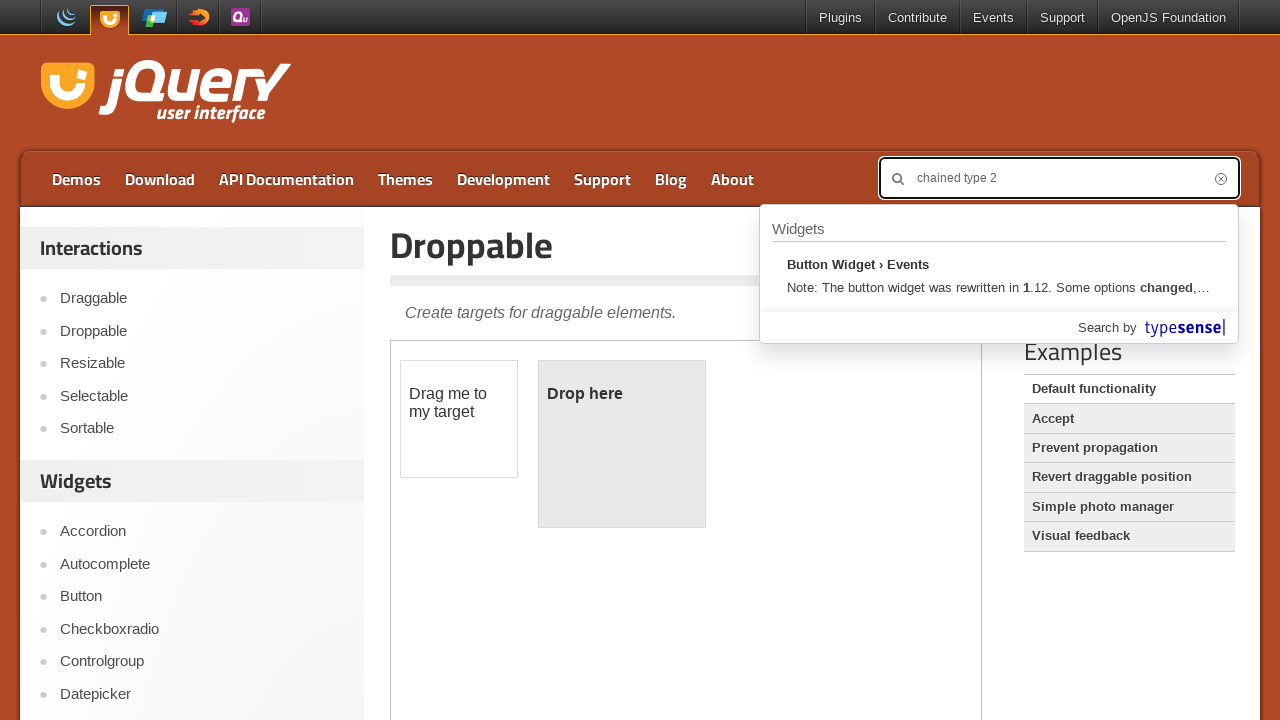

Verified search field contains 'chained type 2'
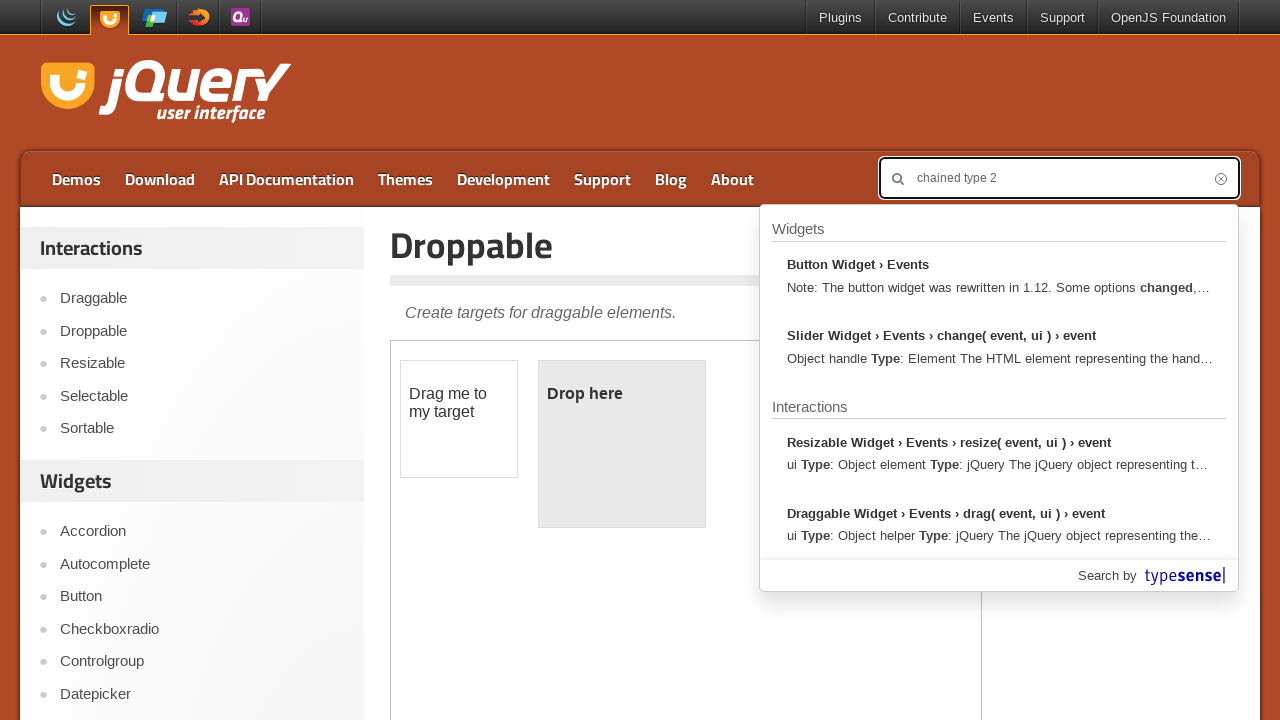

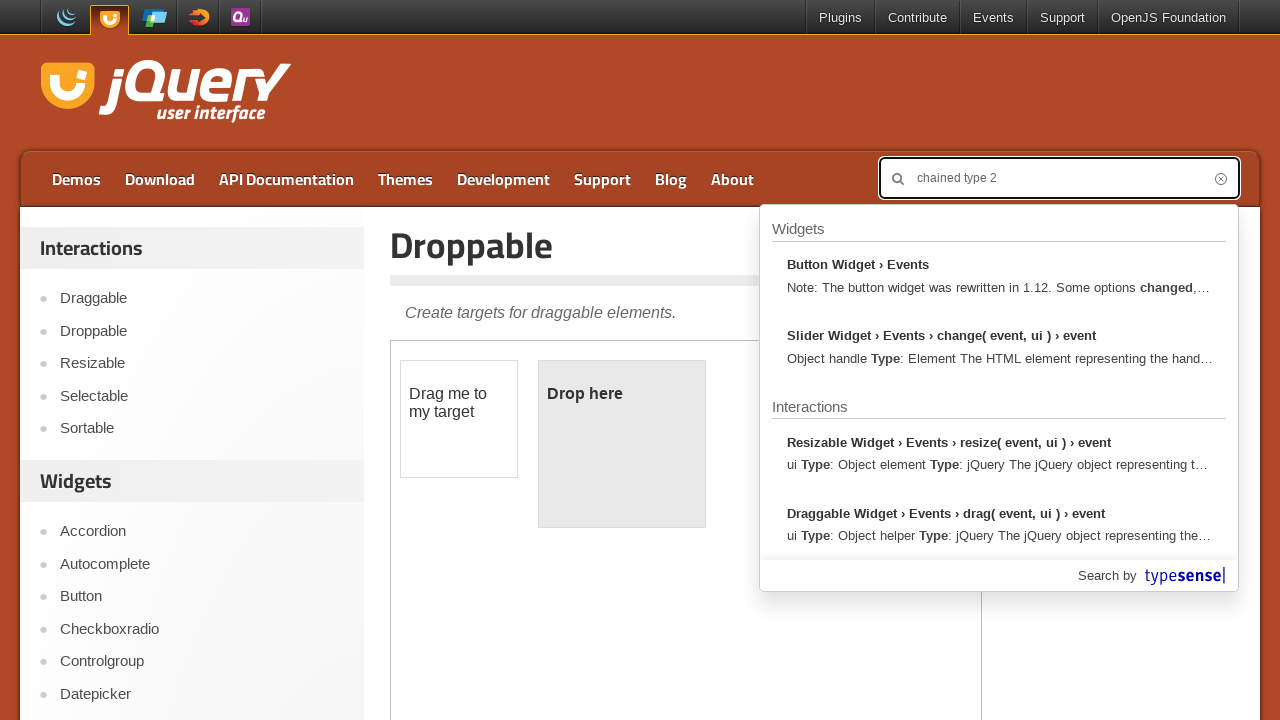